Tests JavaScript confirm dialog by clicking a button in an iframe and accepting the confirmation

Starting URL: https://www.w3schools.com/js/tryit.asp?filename=tryjs_confirm

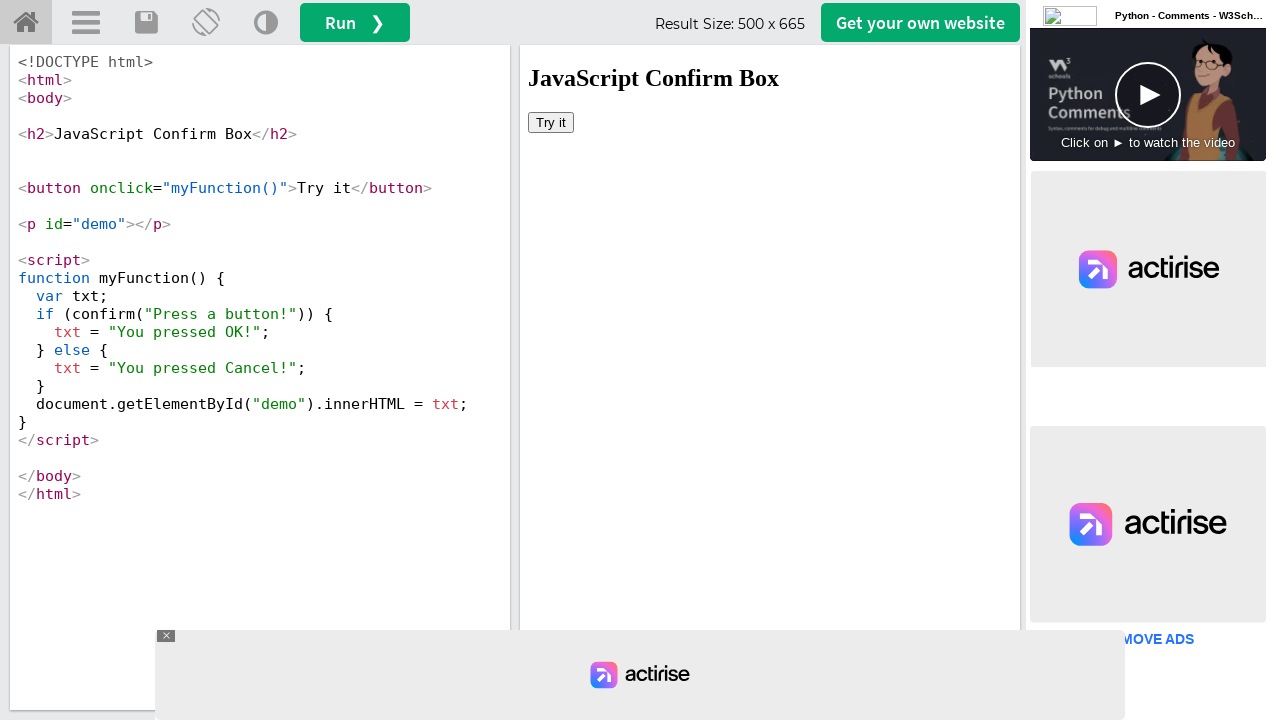

Switched to iframeResult frame
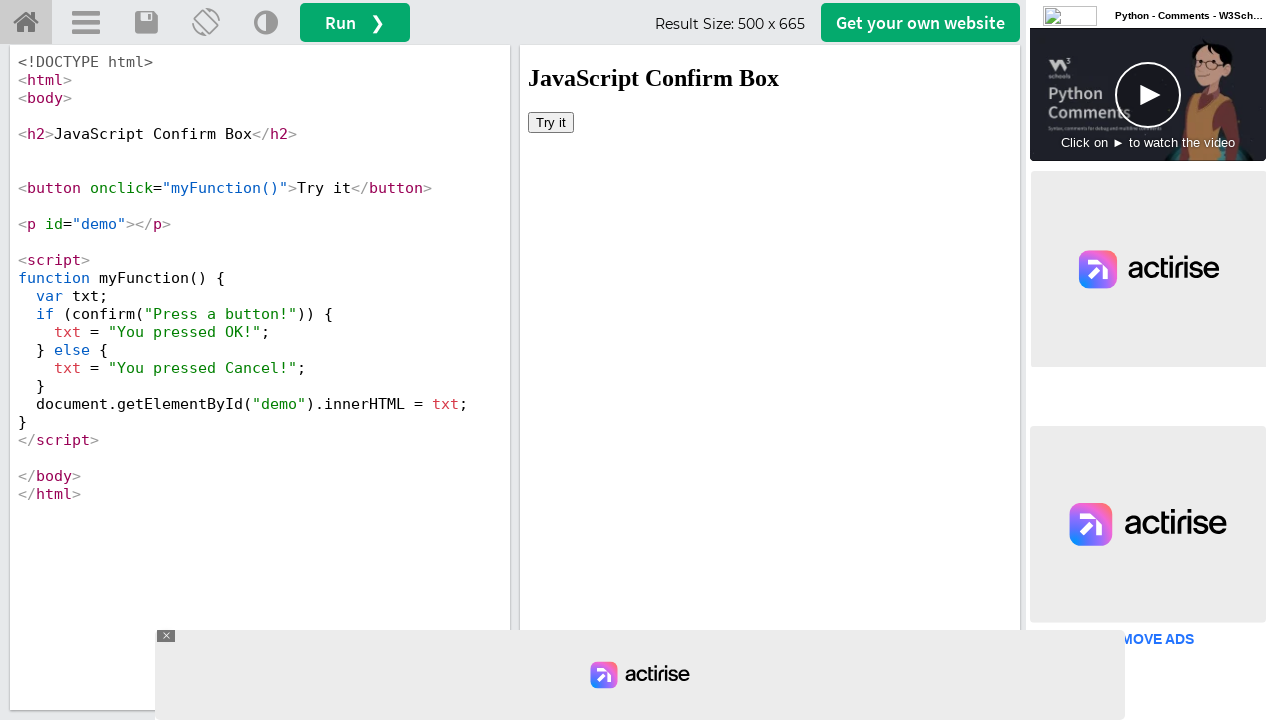

Clicked 'Try it' button to trigger confirm dialog at (551, 122) on button[onclick='myFunction()']
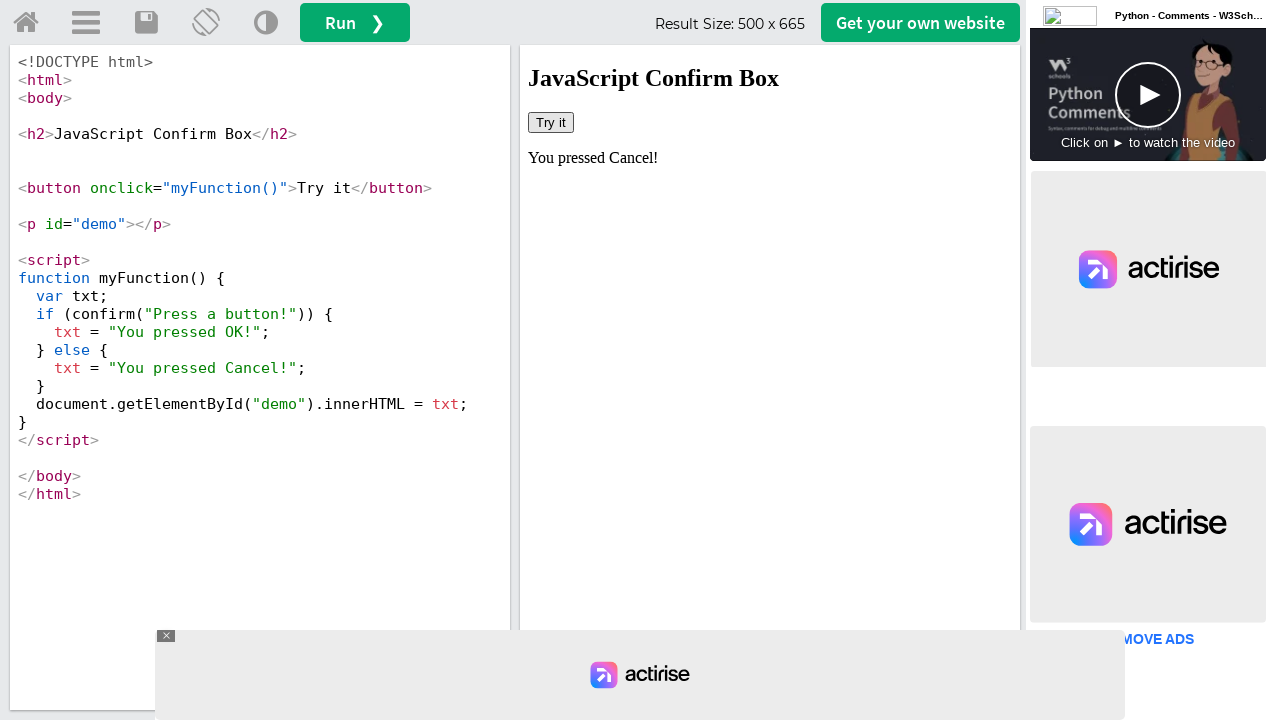

Set up dialog handler to accept confirmation
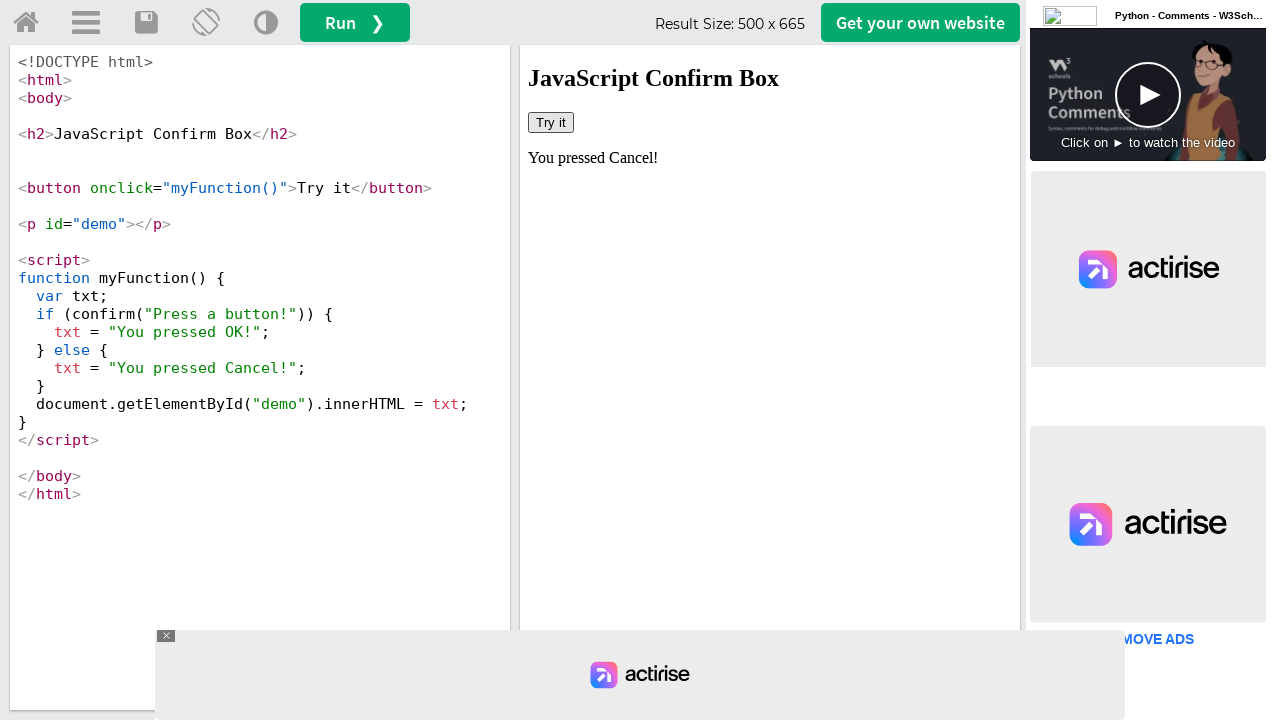

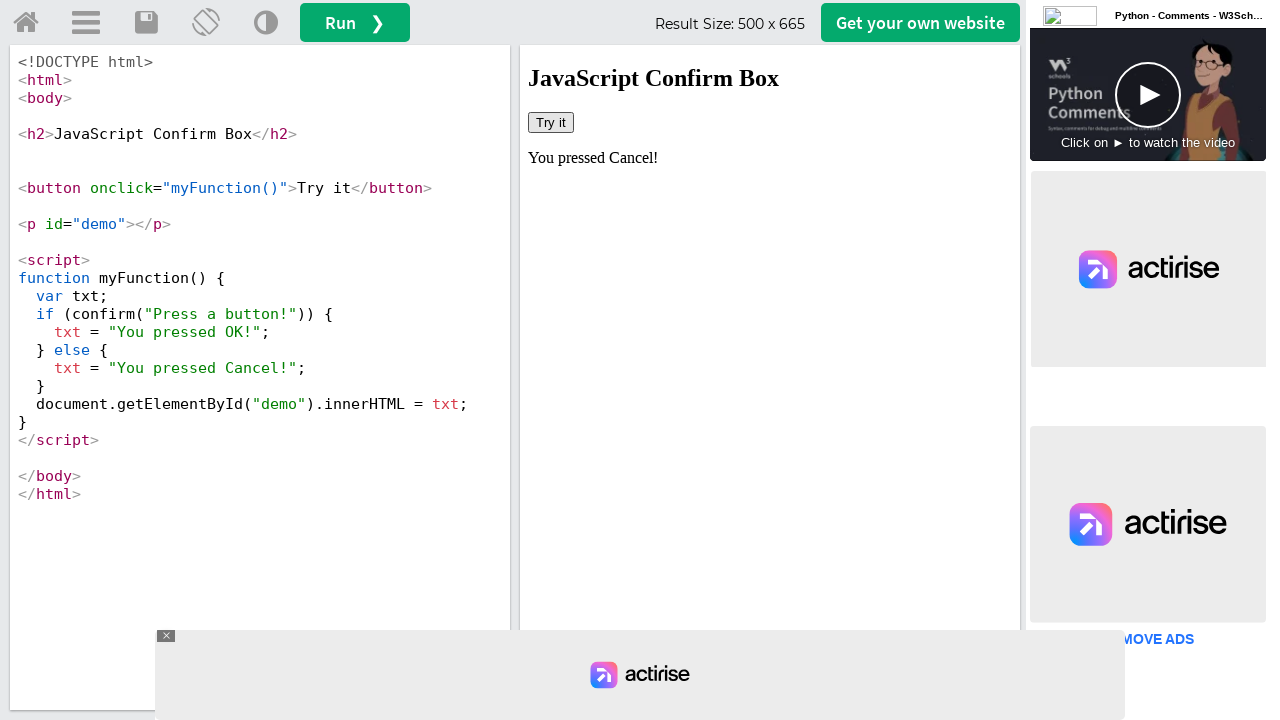